Tests a prompt alert by clicking a button, entering text into the prompt, and accepting it

Starting URL: https://demoqa.com/alerts

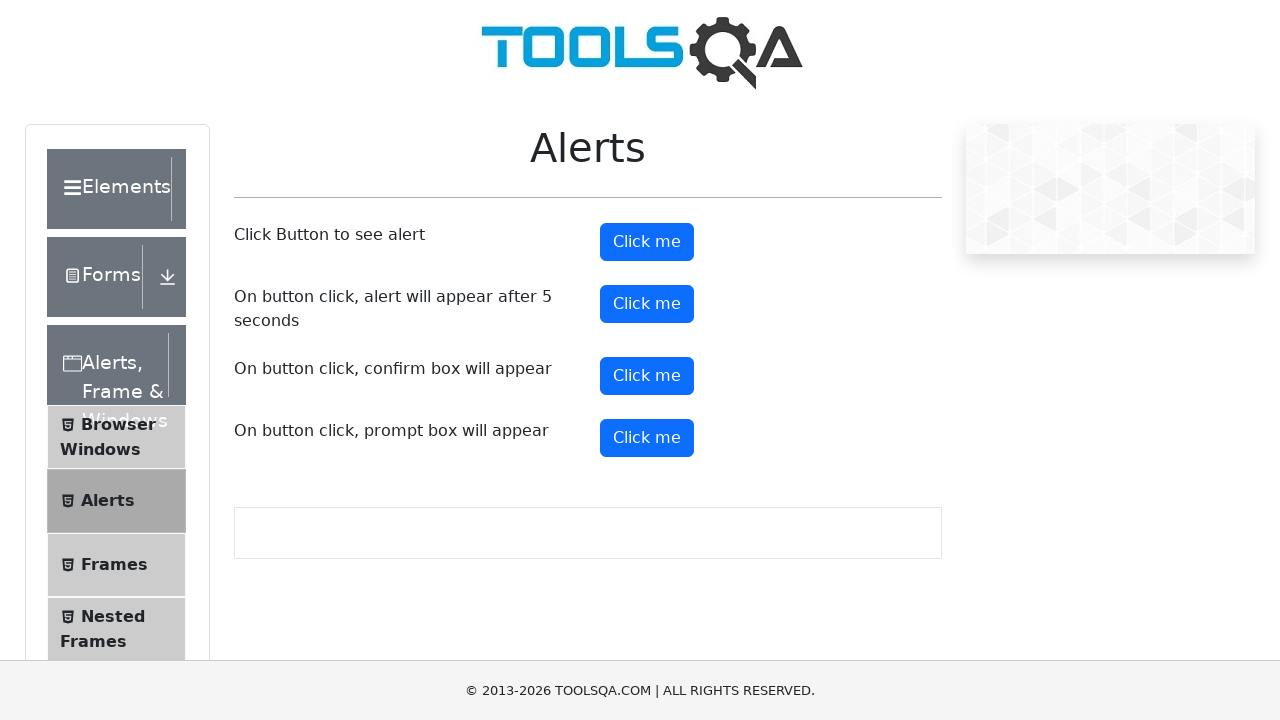

Set up dialog handler to accept prompt with text 'Jimena Rodriguez'
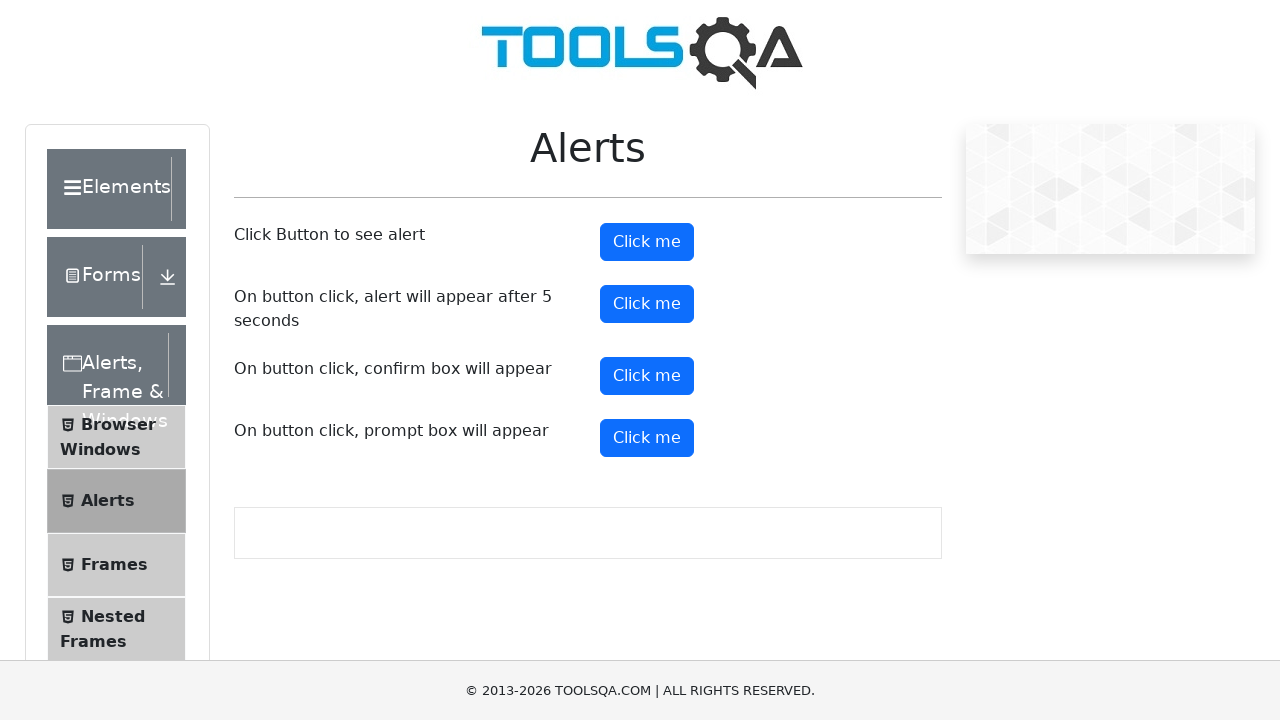

Clicked prompt alert button to open dialog at (647, 438) on #promtButton
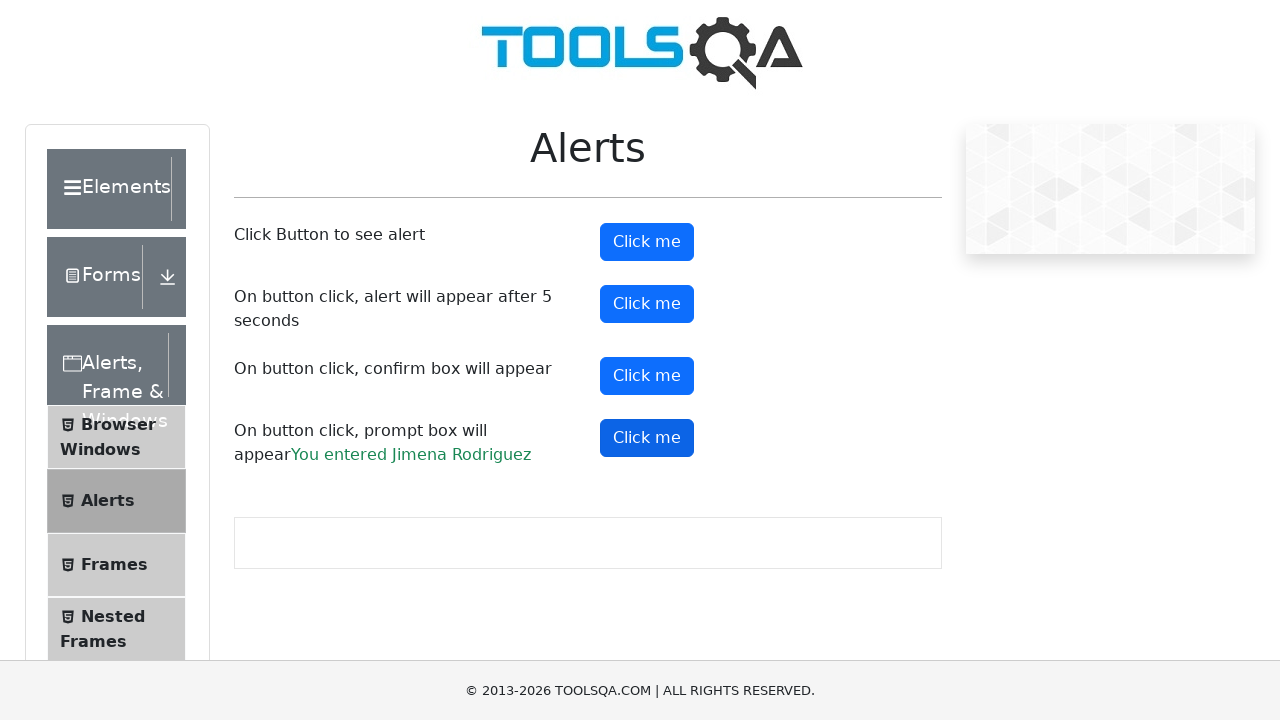

Waited for dialog interaction to complete
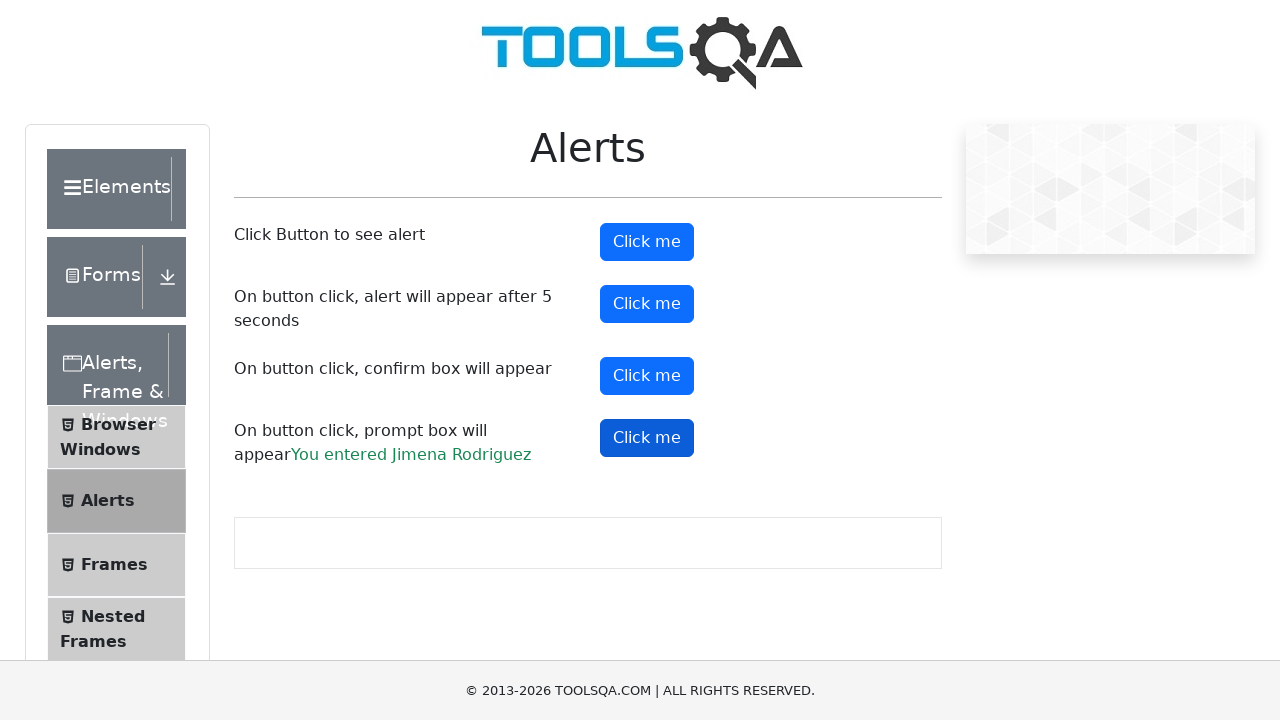

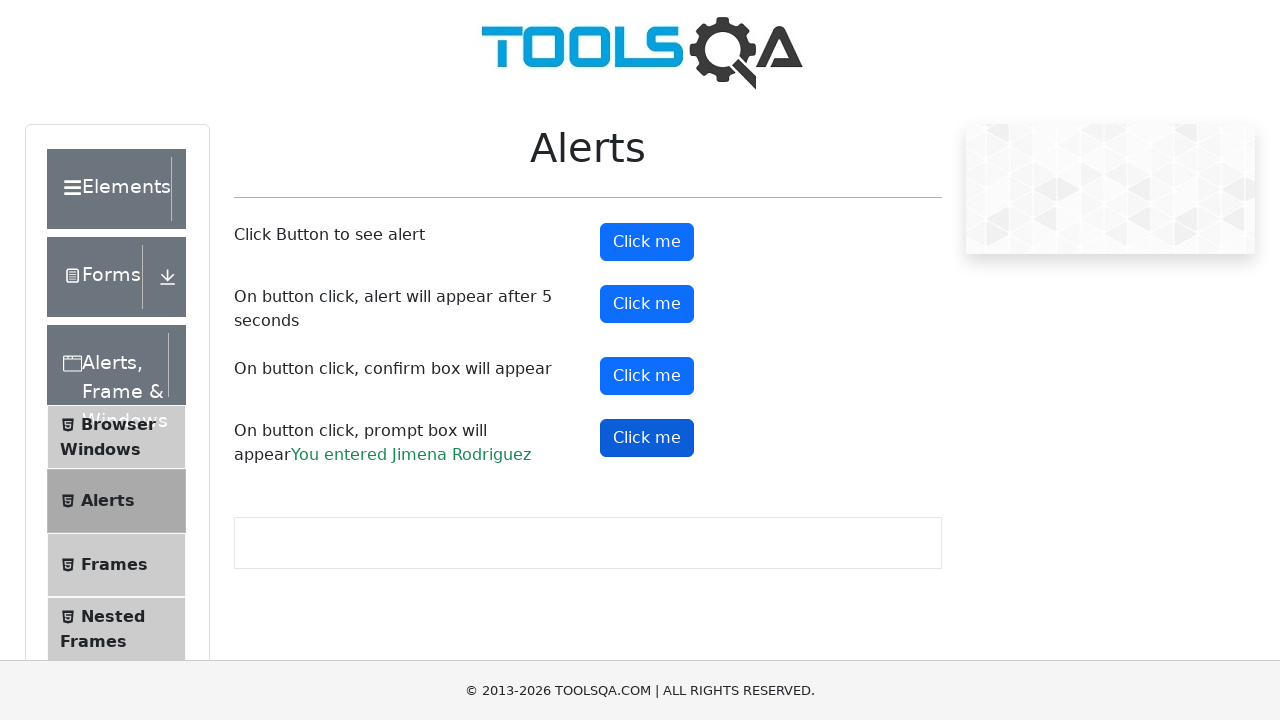